Tests loading the event section by clicking the event button and verifying the event header is displayed

Starting URL: https://4qrcode.com/

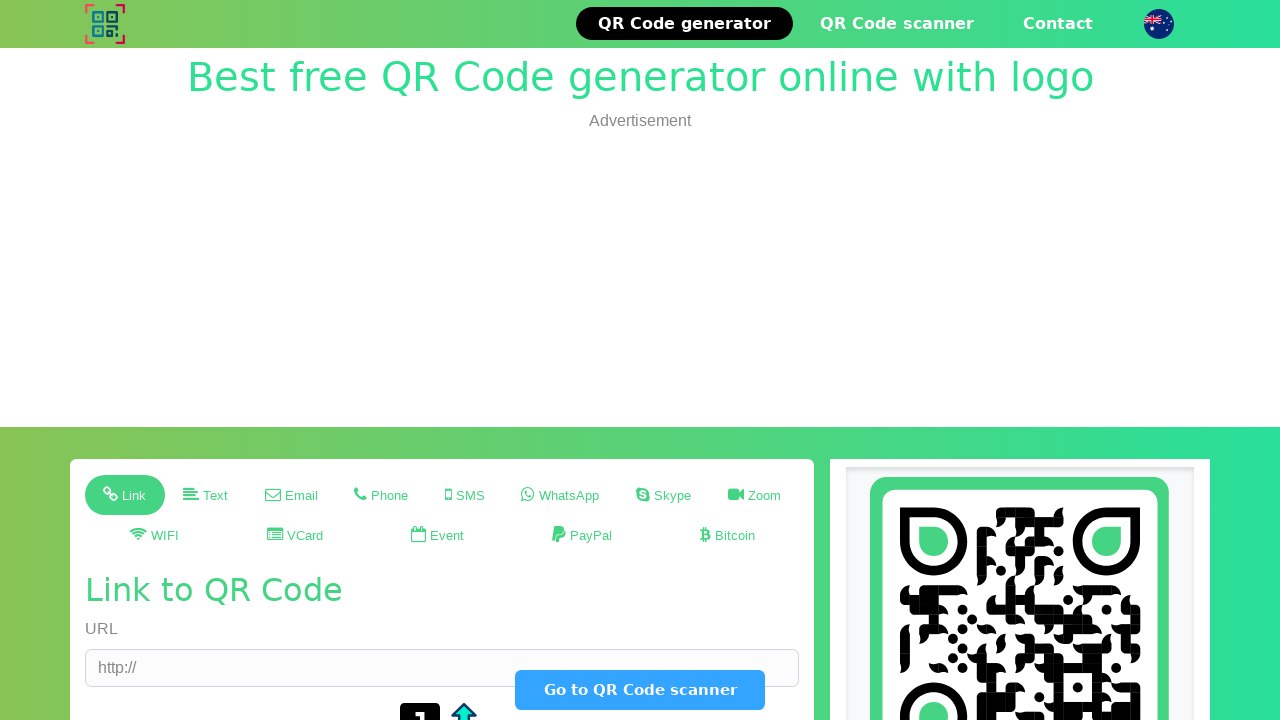

Clicked the Event button to display the event QR generator at (447, 536) on text=Event
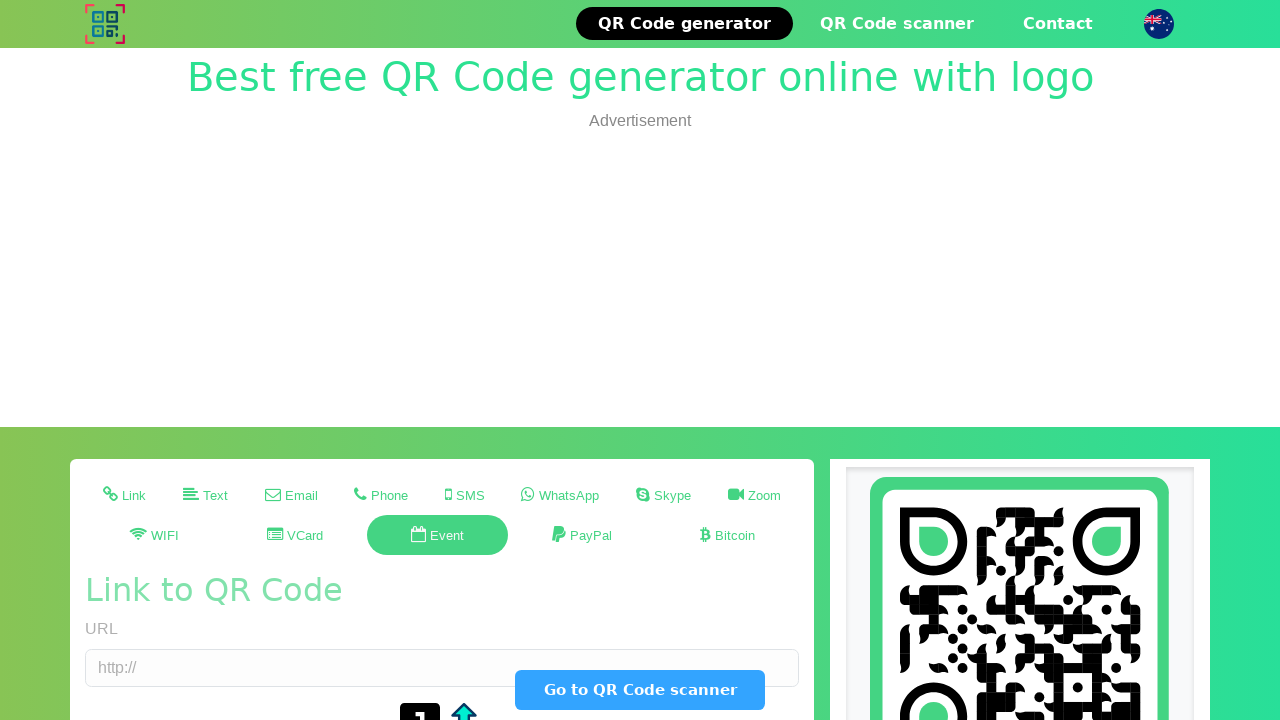

Event header is displayed and visible
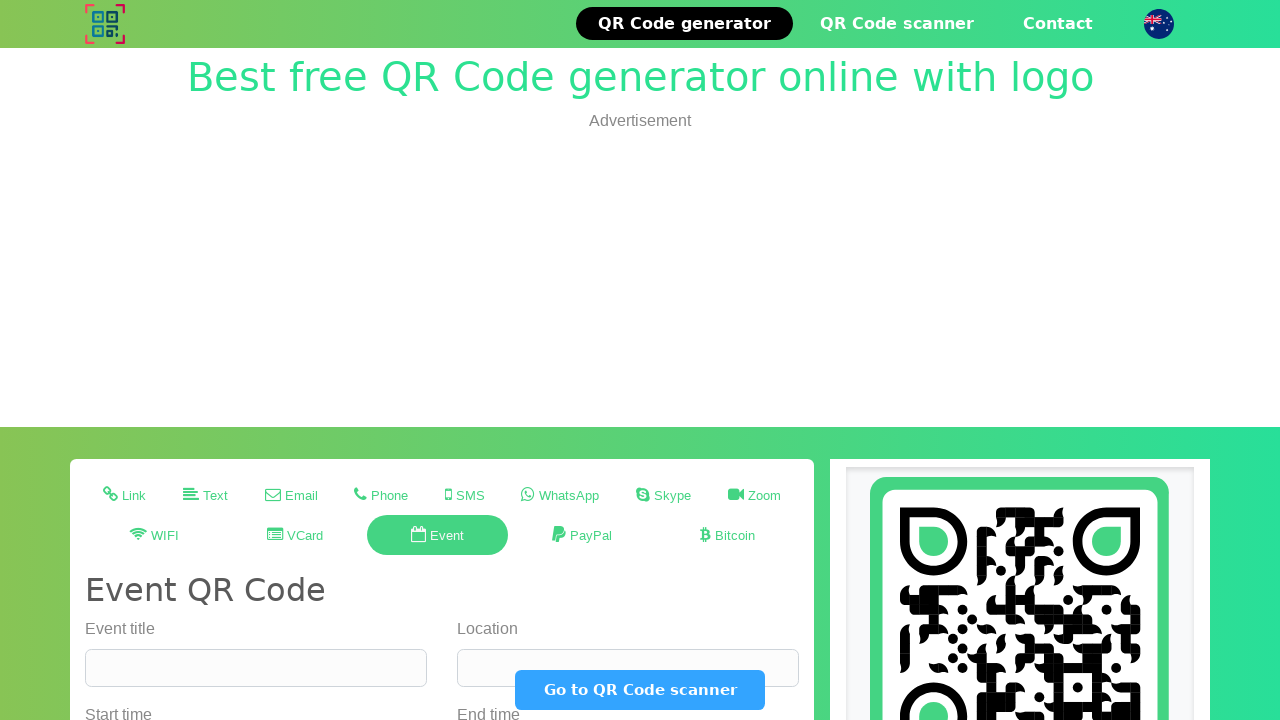

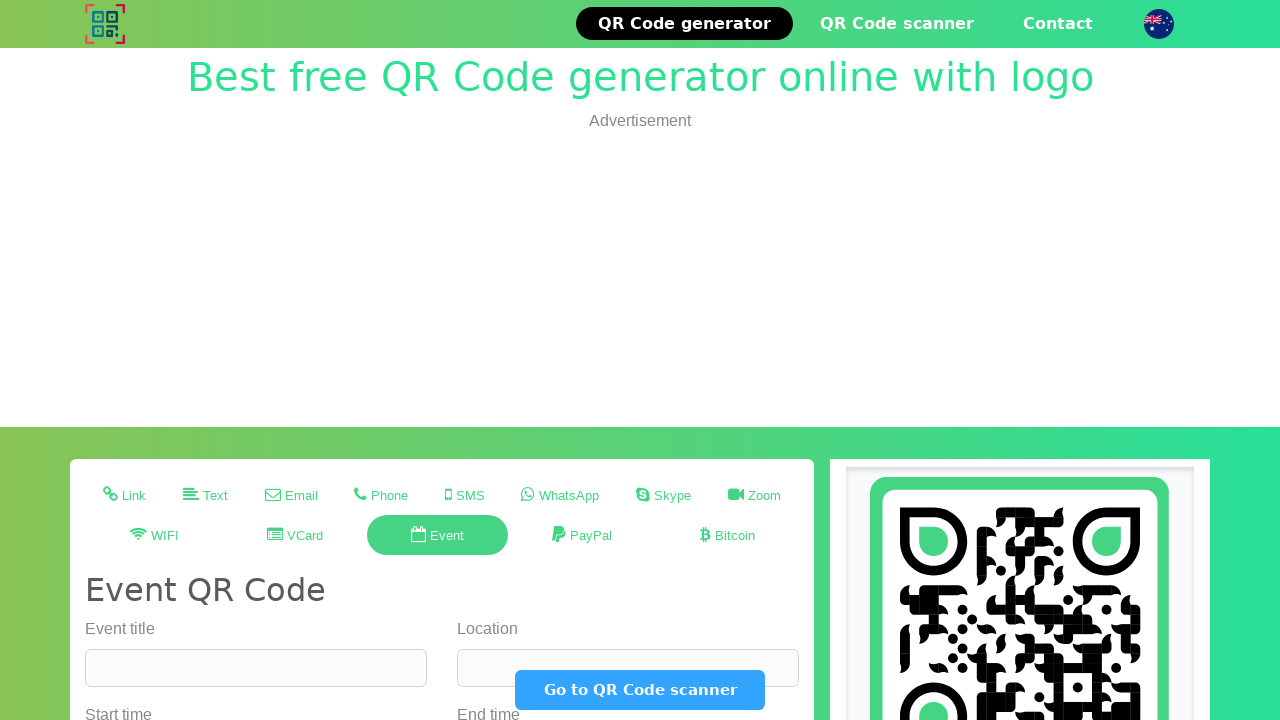